Tests browser window/tab switching functionality by clicking a button that opens a new tab, switching to the new tab, and then switching back to the original window.

Starting URL: https://formy-project.herokuapp.com/switch-window

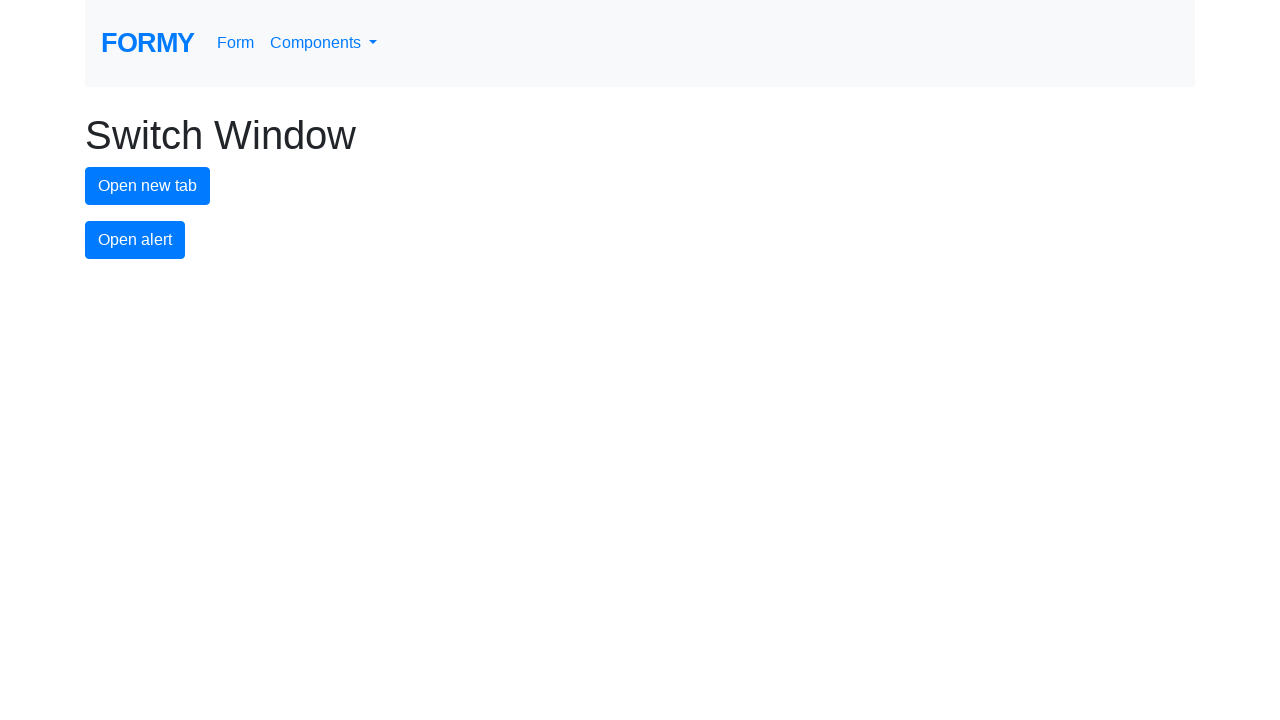

Clicked new tab button to open a new tab at (148, 186) on #new-tab-button
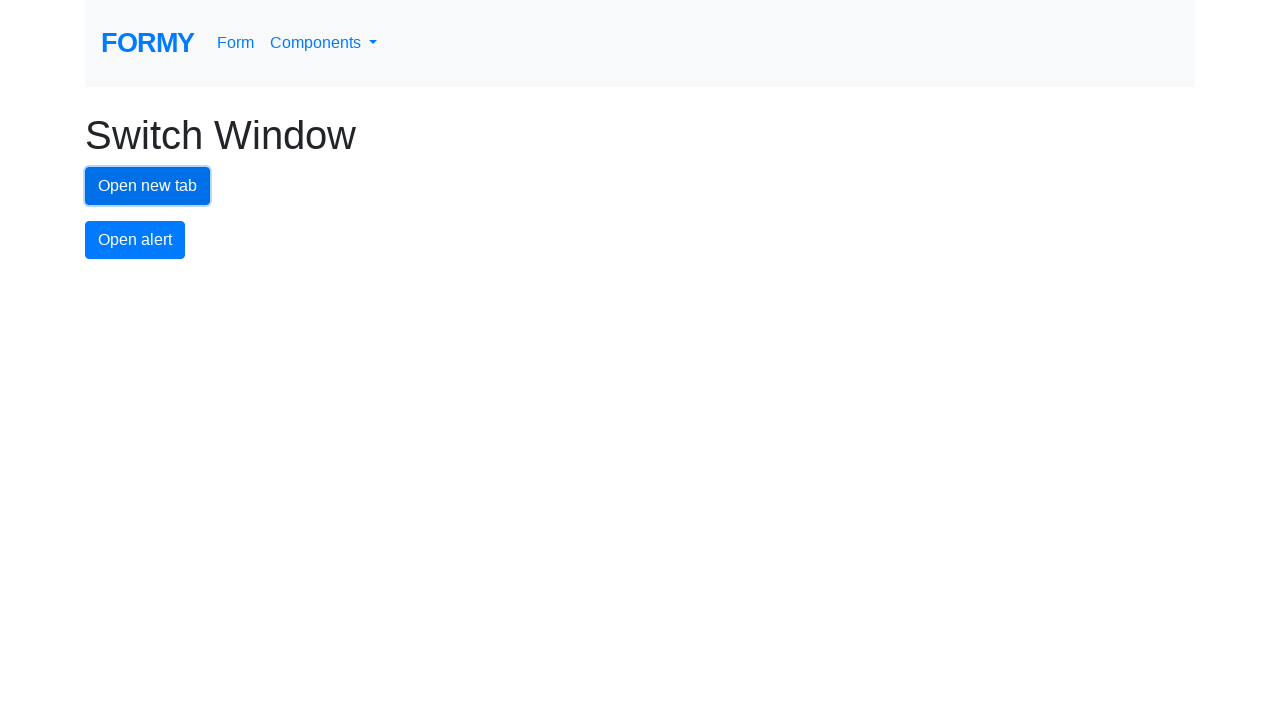

Clicked new tab button and captured new page context at (148, 186) on #new-tab-button
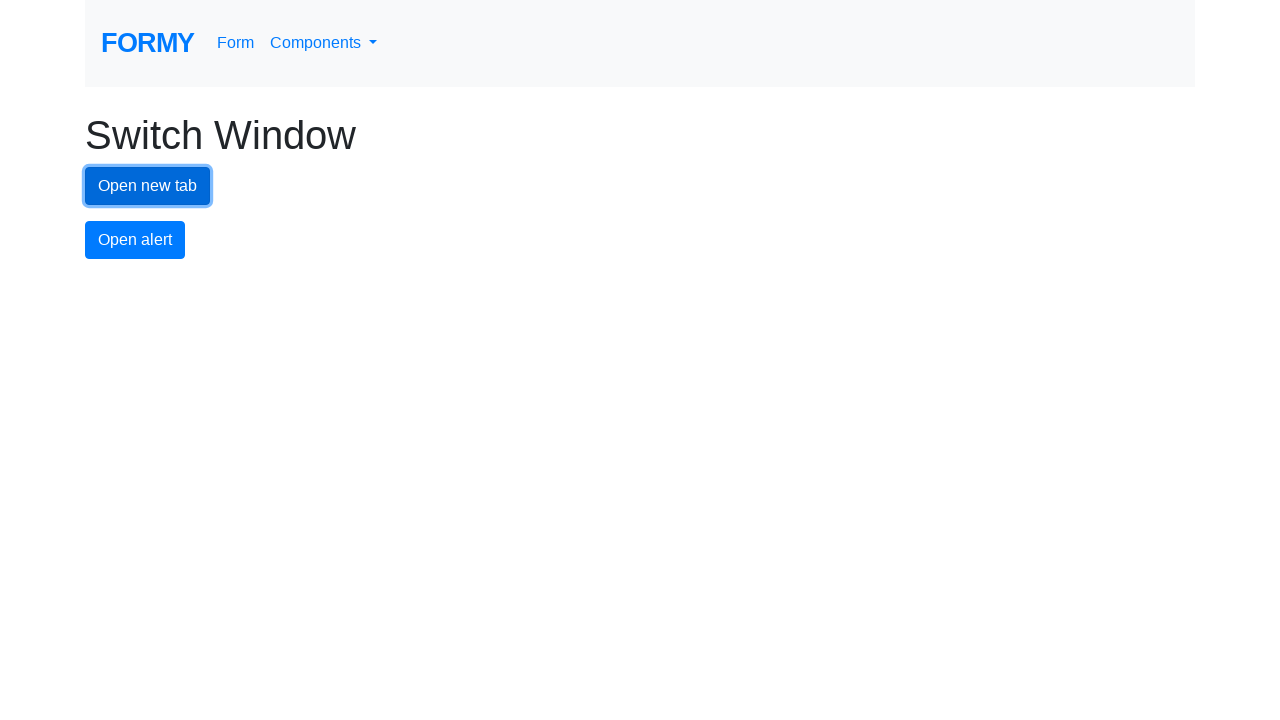

New tab opened and page reference obtained
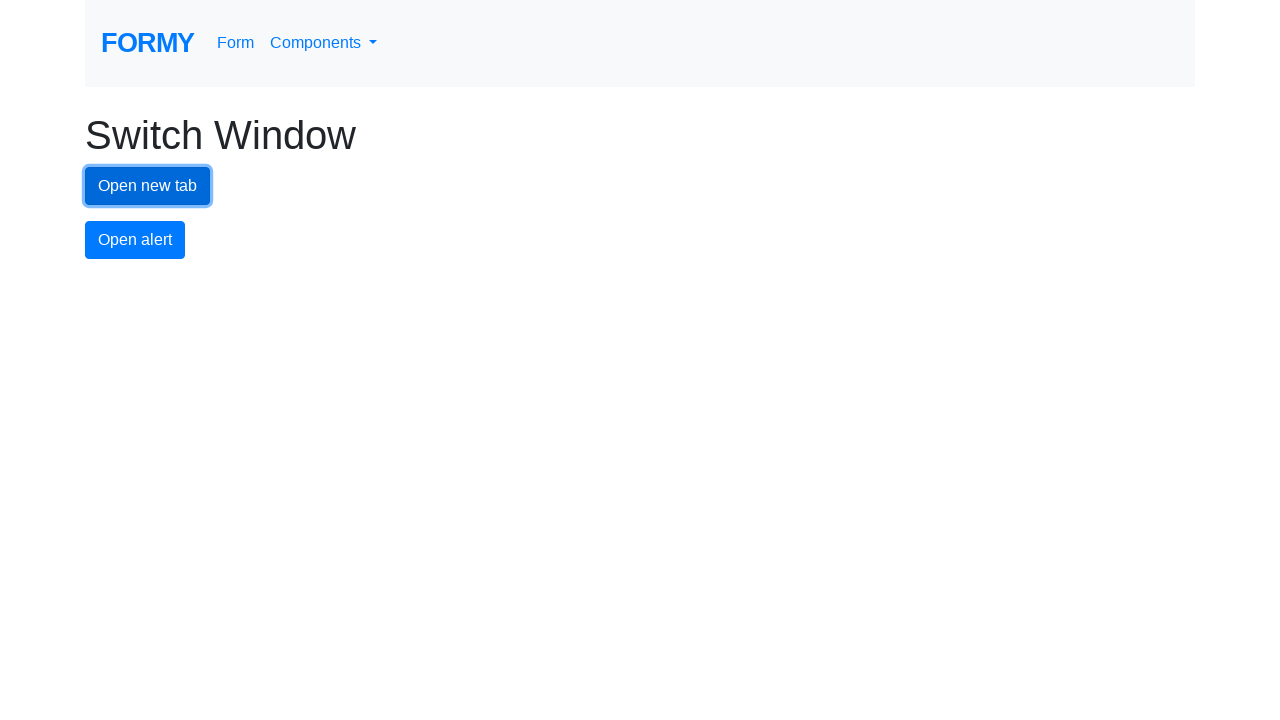

New tab finished loading
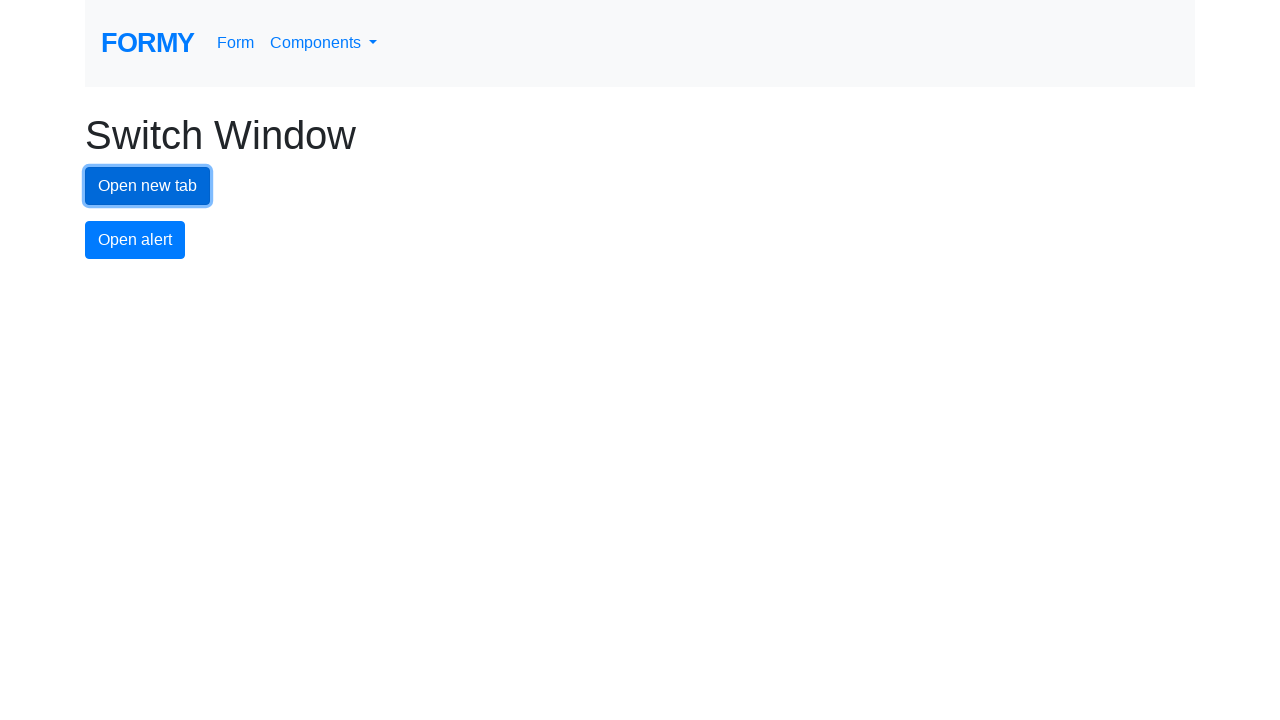

Switched back to original window by bringing it to front
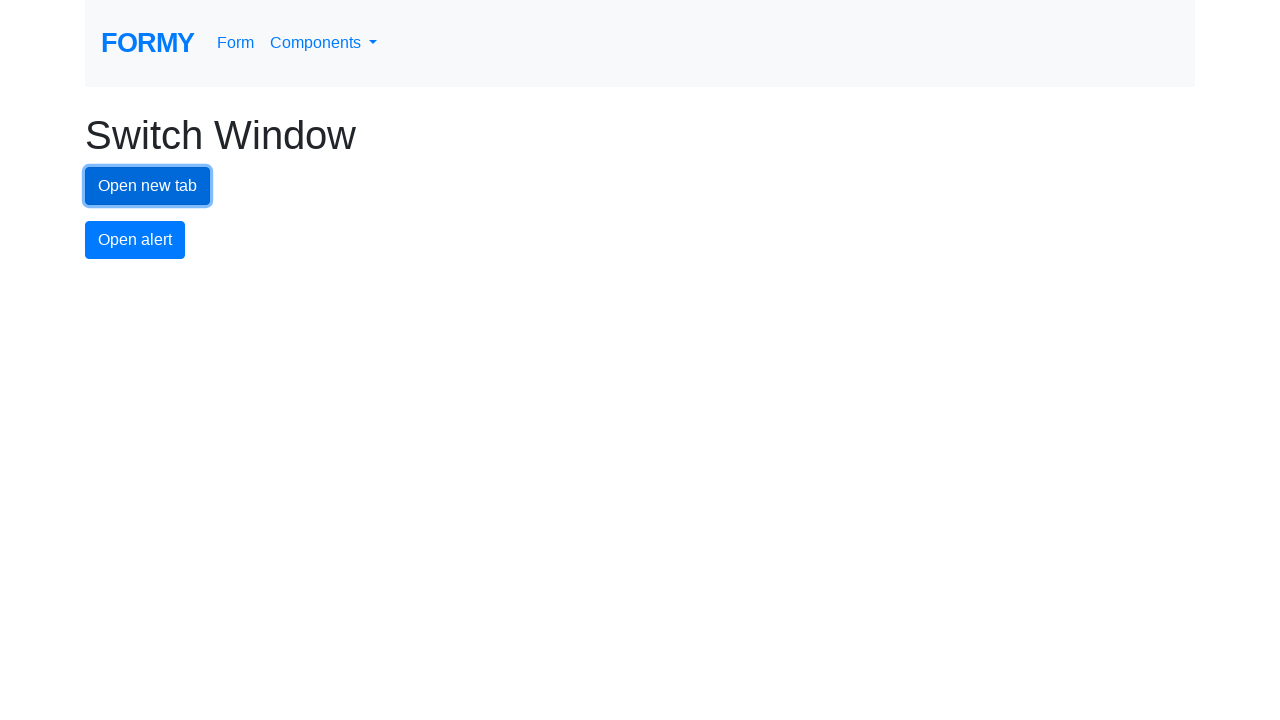

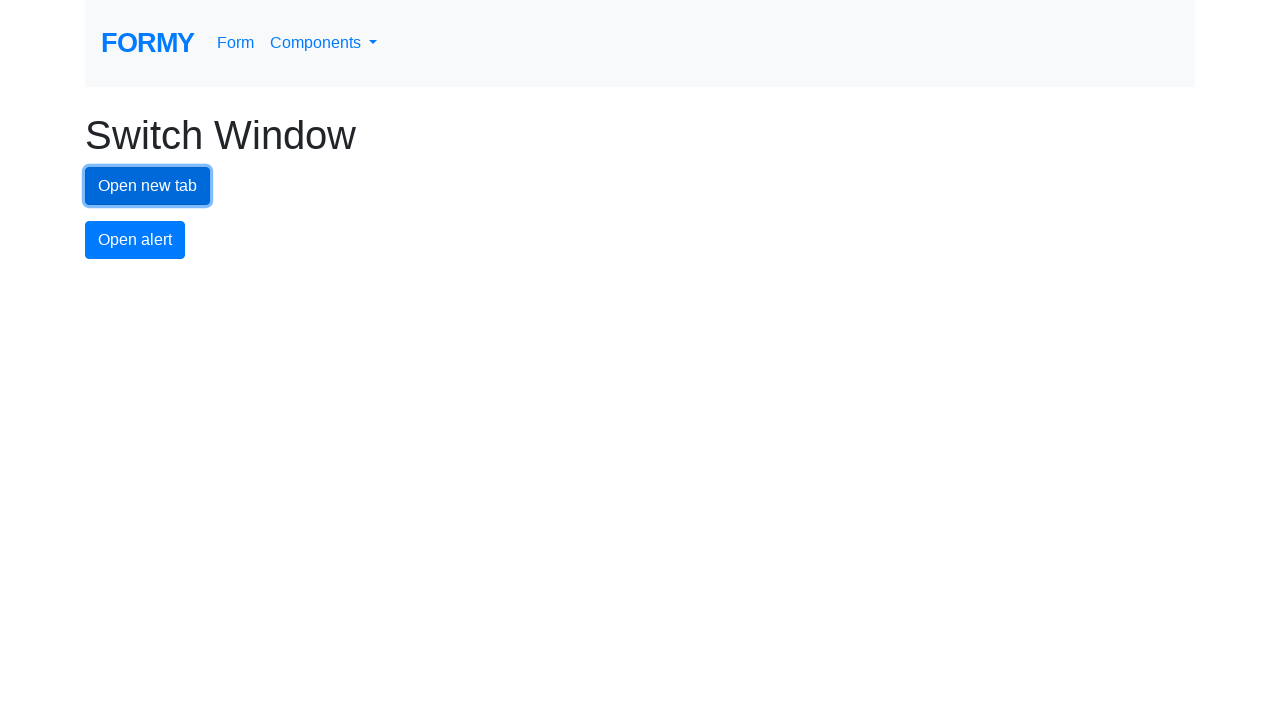